Tests click and hold functionality on a circle element

Starting URL: https://demoapps.qspiders.com/ui/clickHold?sublist=0

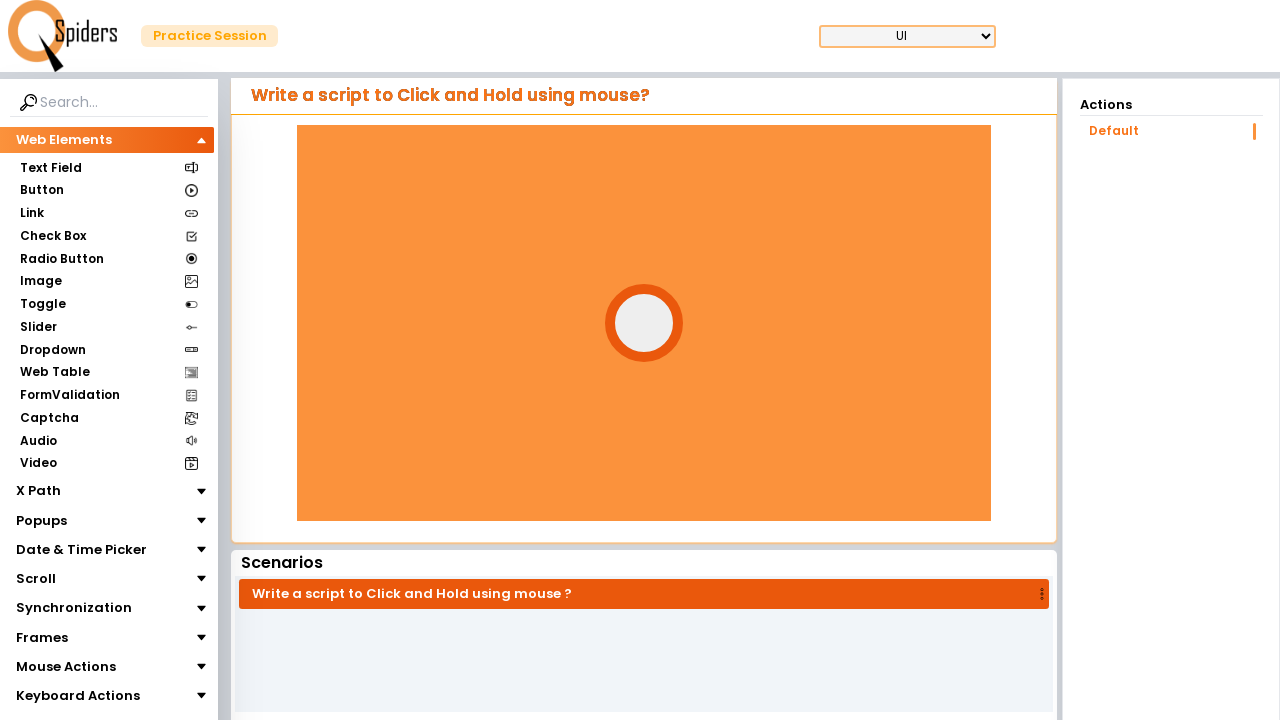

Located the circle element
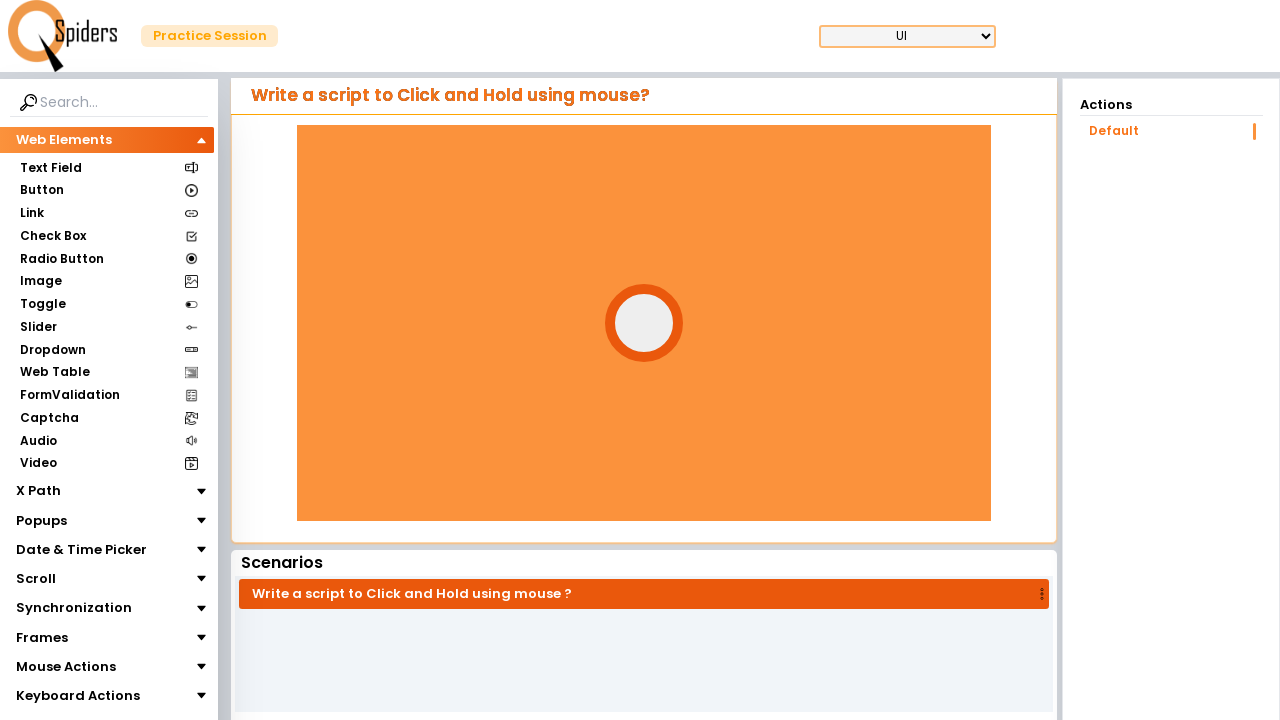

Hovered over the circle element at (644, 323) on #circle
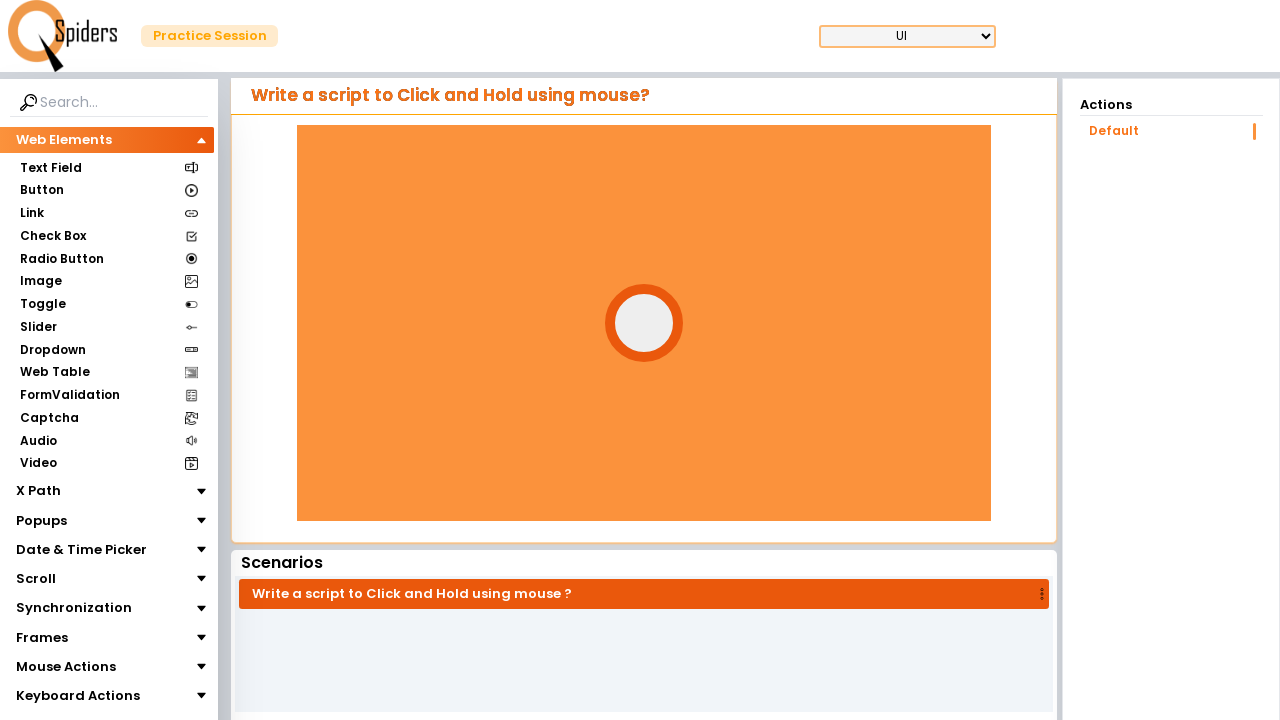

Pressed mouse button down to start click and hold at (644, 323)
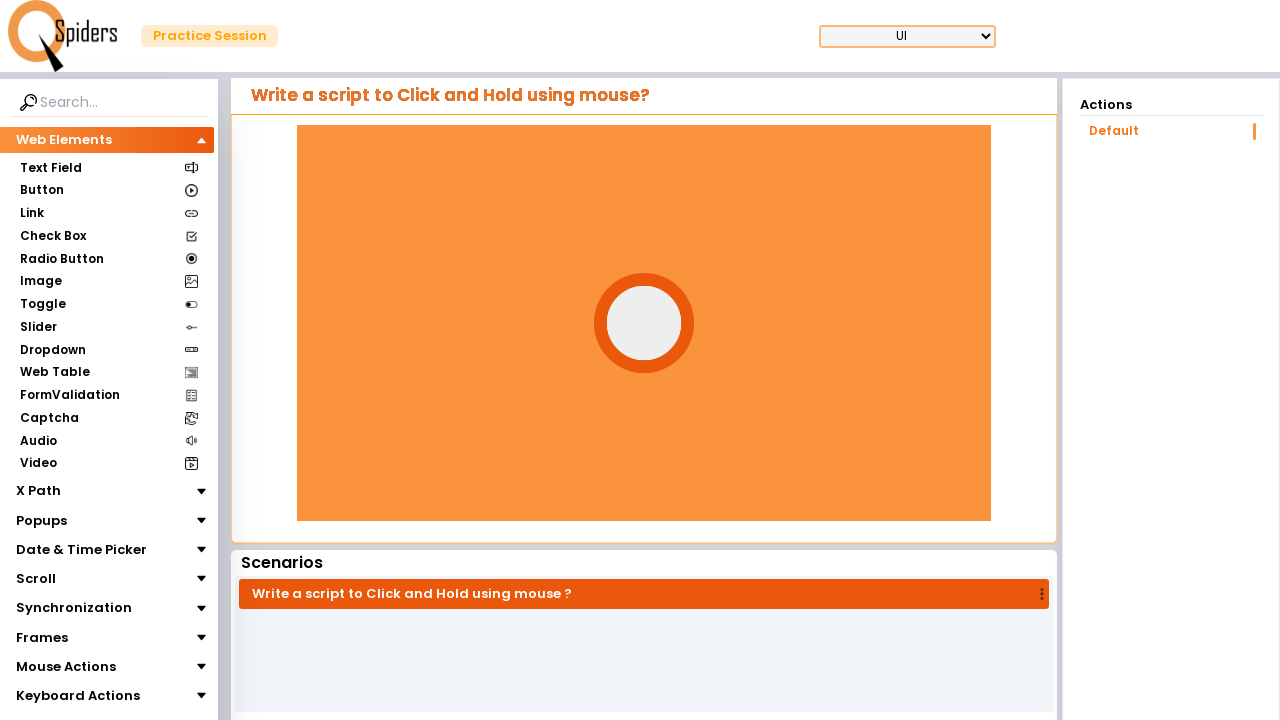

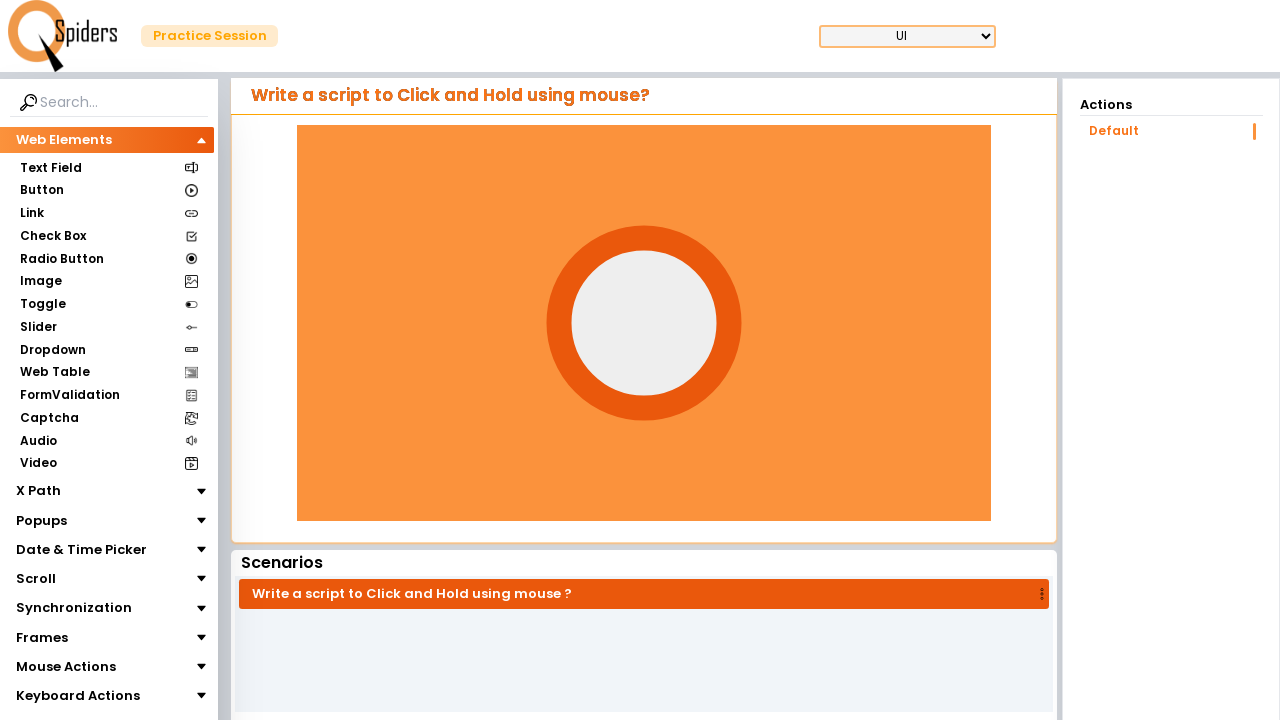